Tests marking all todo items as completed using the toggle all checkbox

Starting URL: https://demo.playwright.dev/todomvc

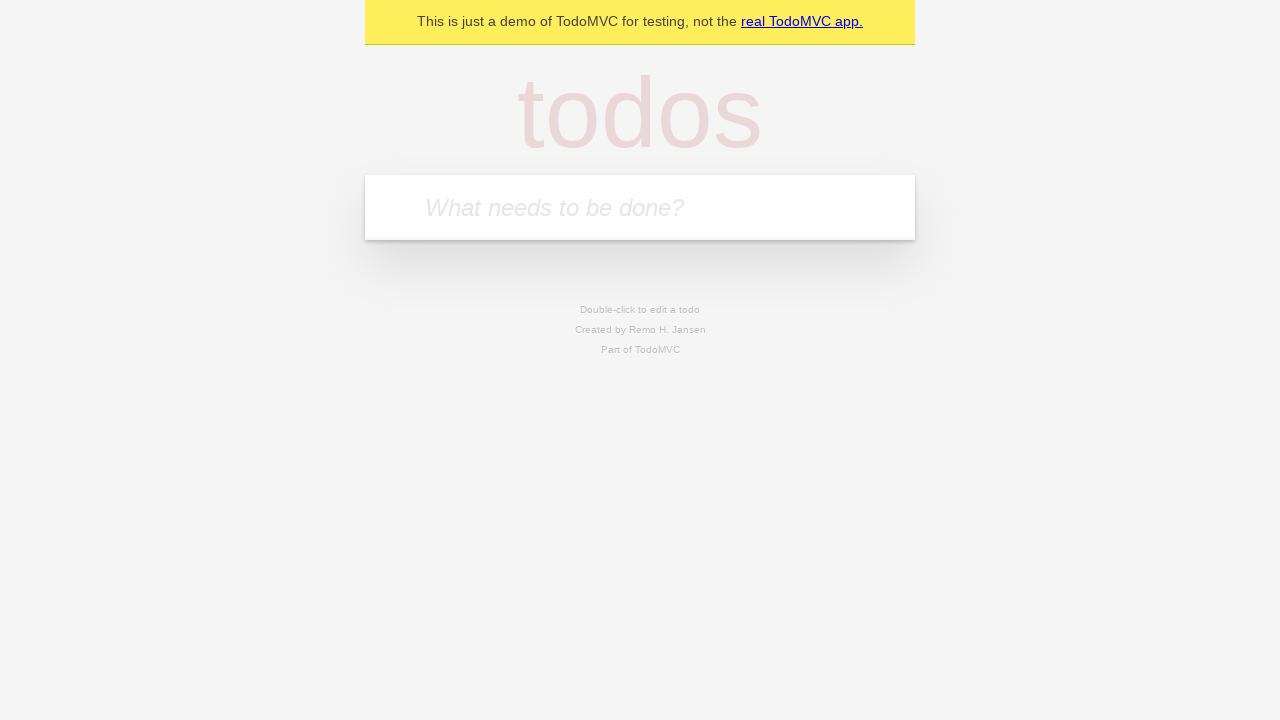

Filled todo input with 'buy some cheese' on internal:attr=[placeholder="What needs to be done?"i]
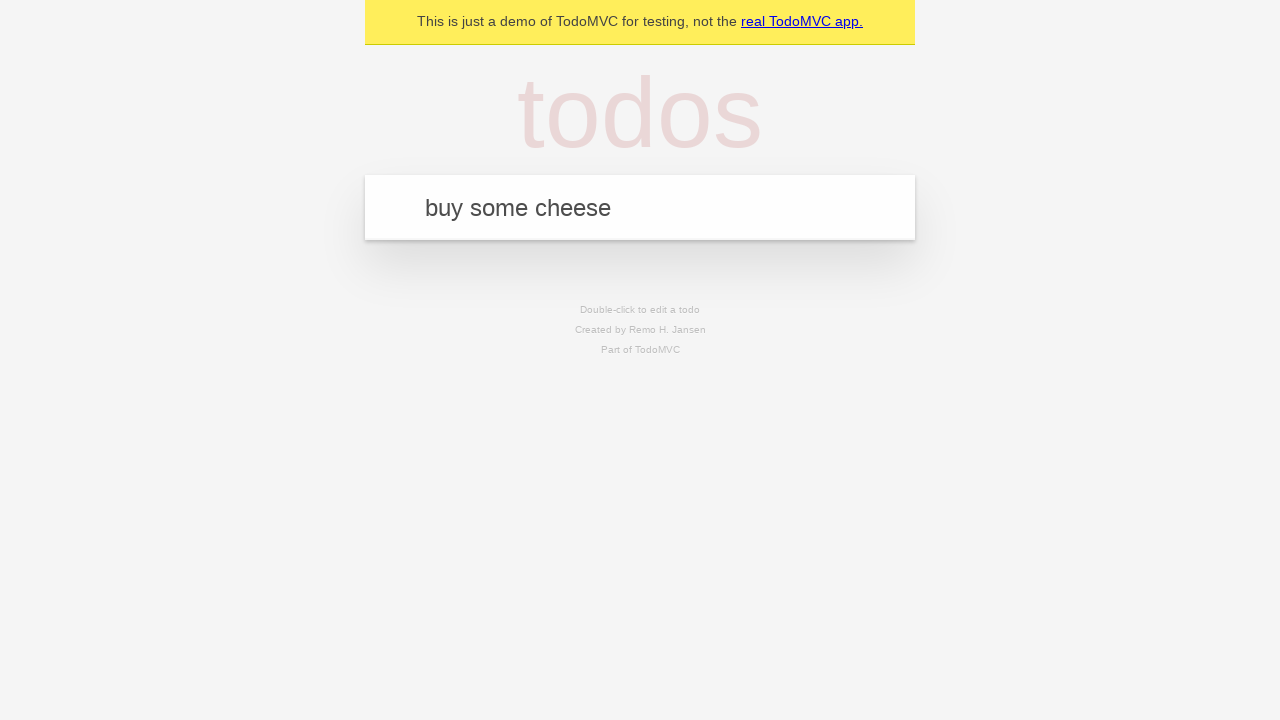

Pressed Enter to create first todo item on internal:attr=[placeholder="What needs to be done?"i]
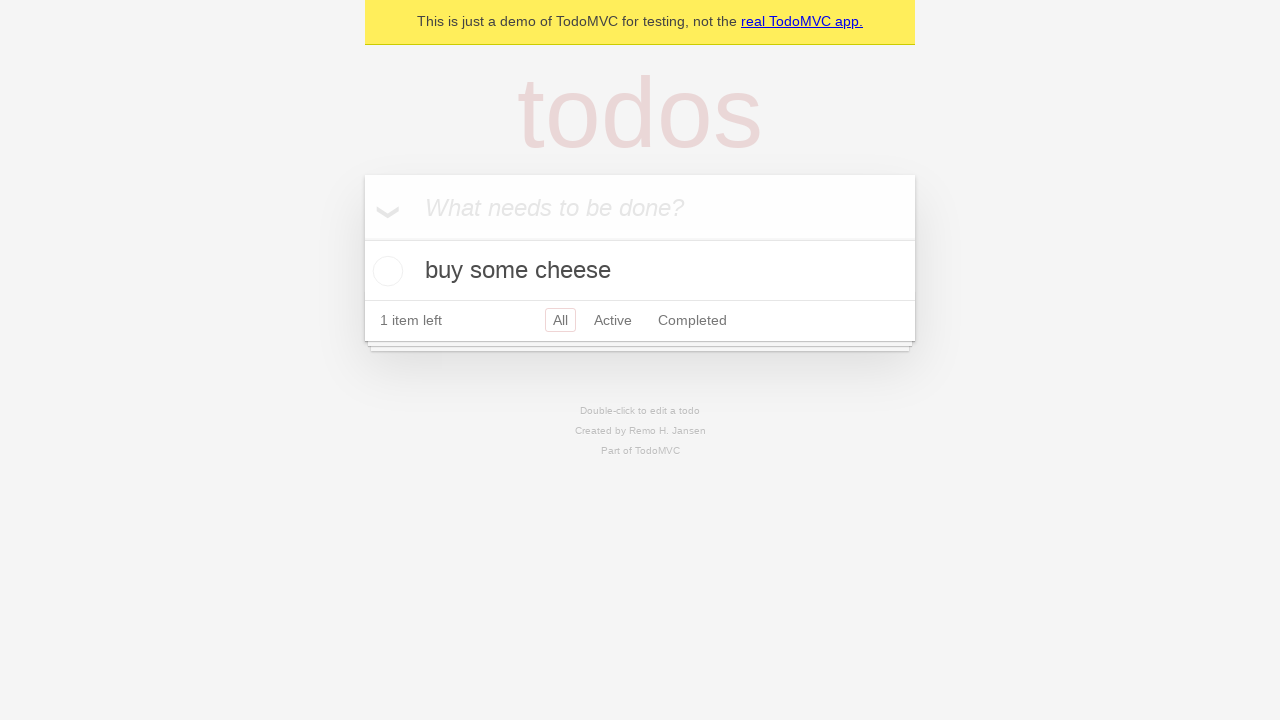

Filled todo input with 'feed the cat' on internal:attr=[placeholder="What needs to be done?"i]
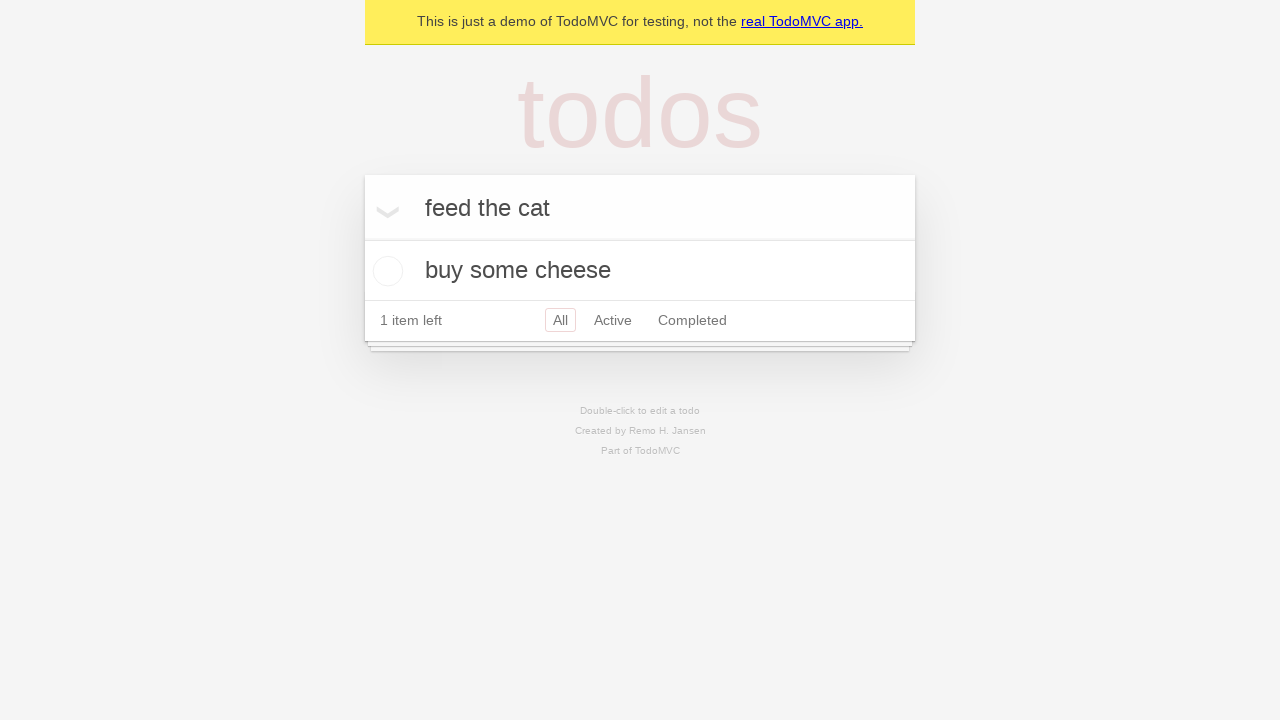

Pressed Enter to create second todo item on internal:attr=[placeholder="What needs to be done?"i]
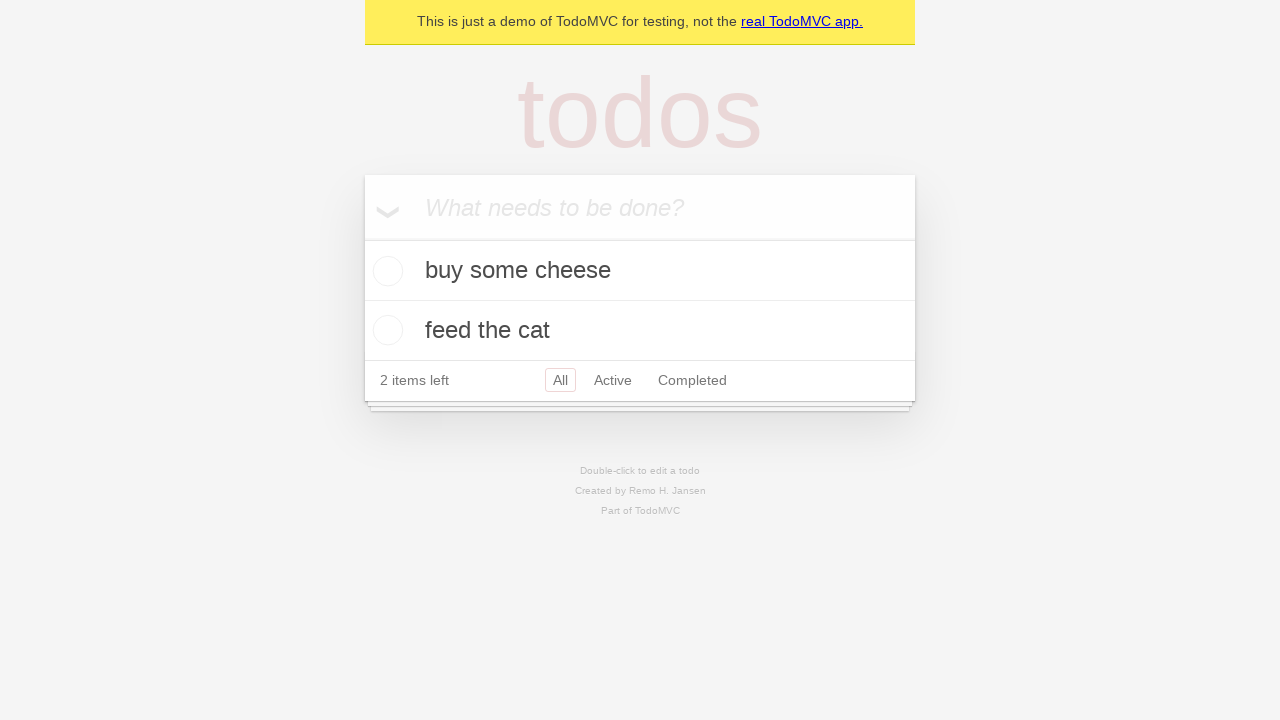

Filled todo input with 'book a doctors appointment' on internal:attr=[placeholder="What needs to be done?"i]
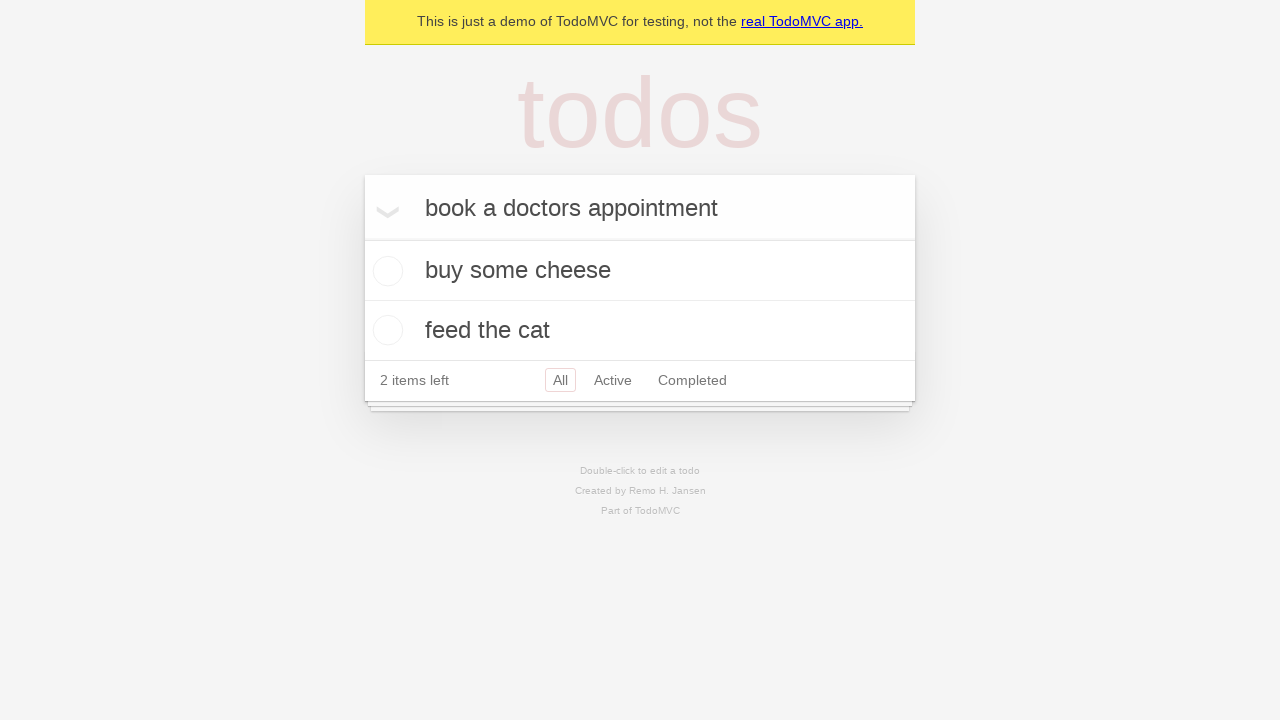

Pressed Enter to create third todo item on internal:attr=[placeholder="What needs to be done?"i]
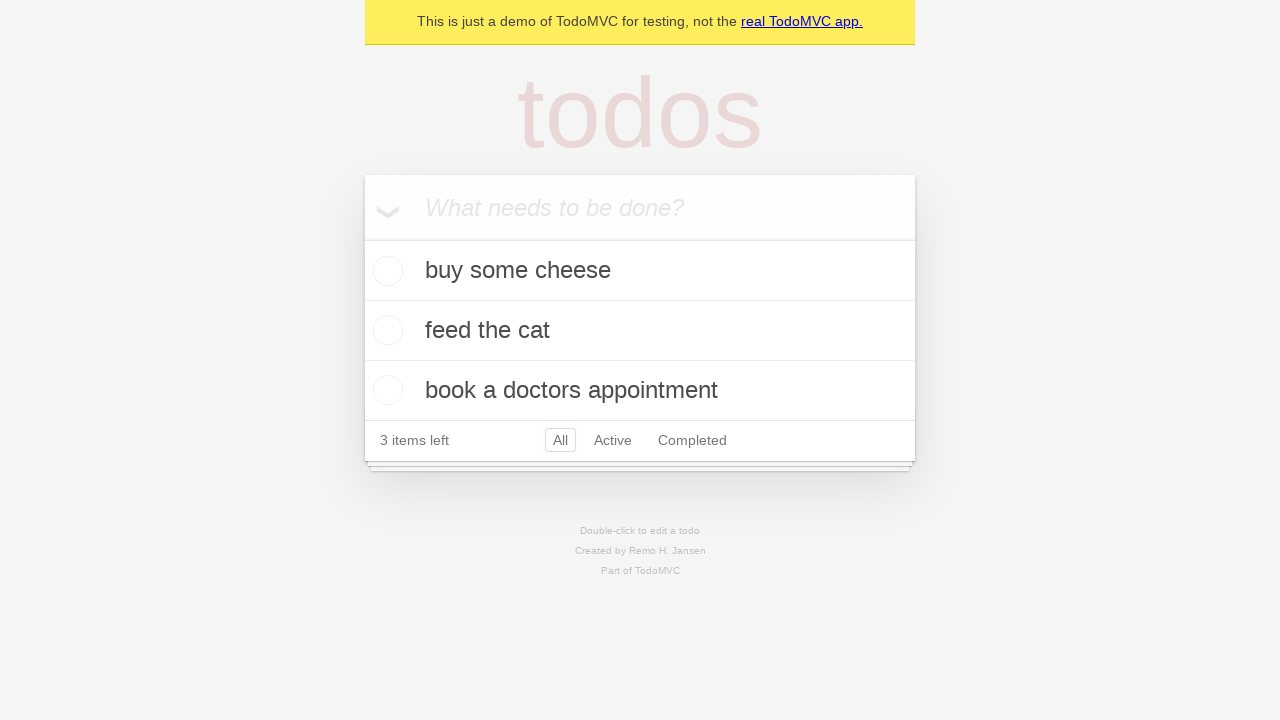

Clicked 'Mark all as complete' checkbox to complete all todos at (362, 238) on internal:label="Mark all as complete"i
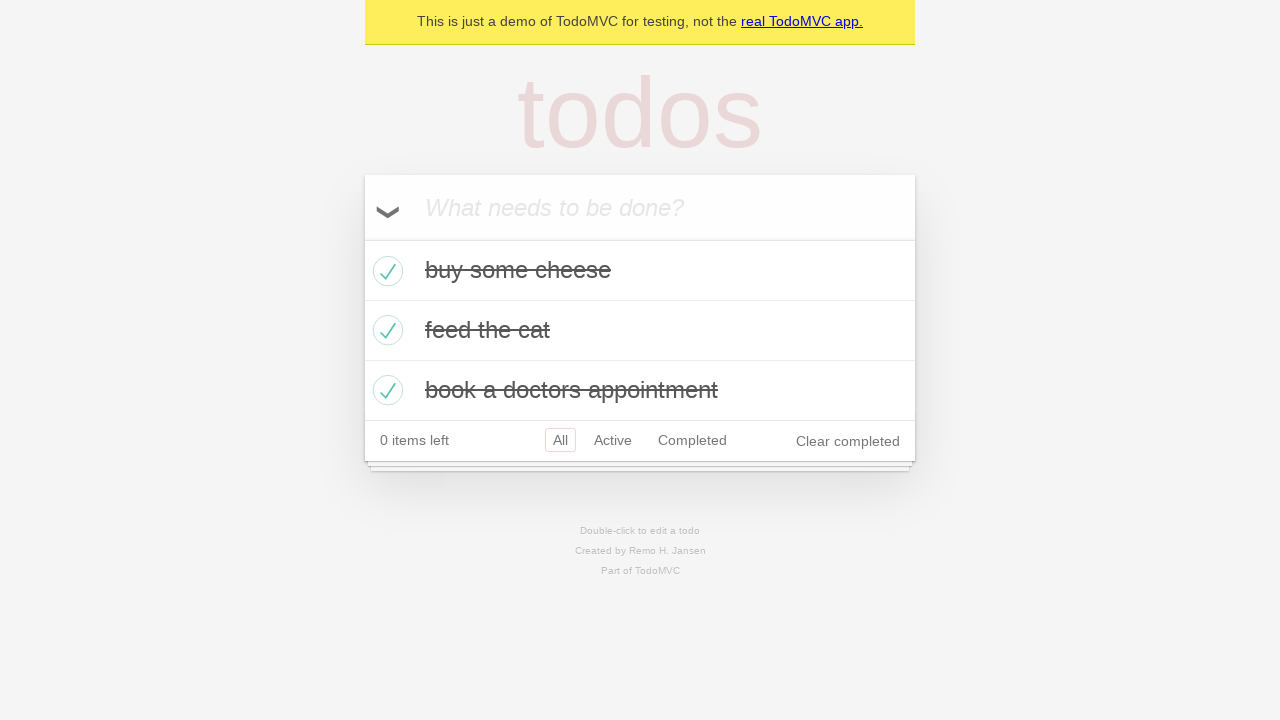

Waited for all todo items to be marked as completed
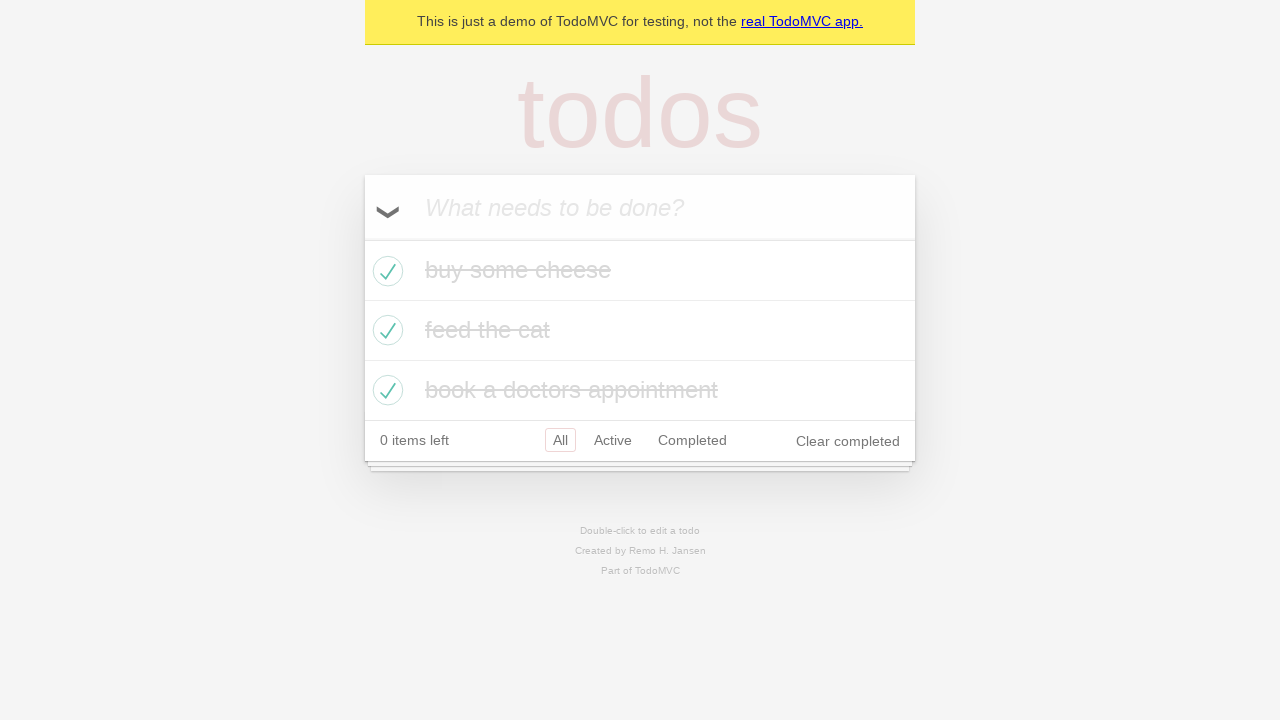

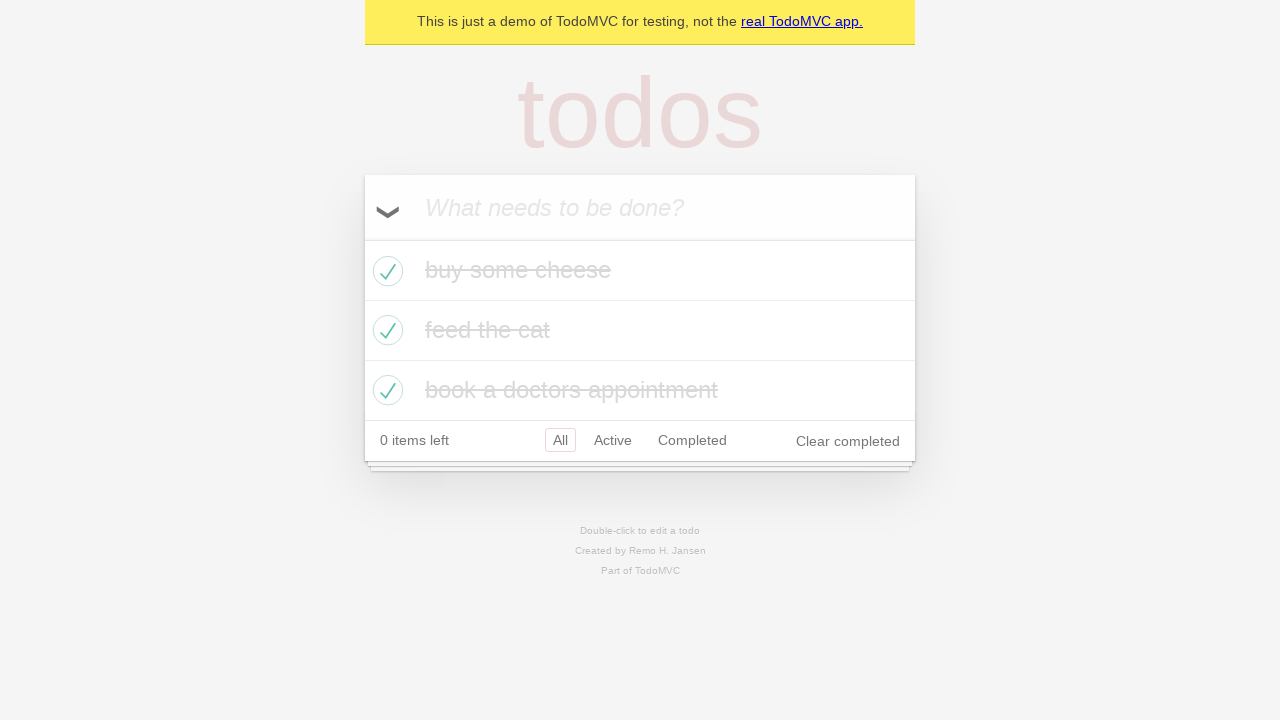